Clicks on the projects link in the top menu navigation

Starting URL: https://www.redmine.org

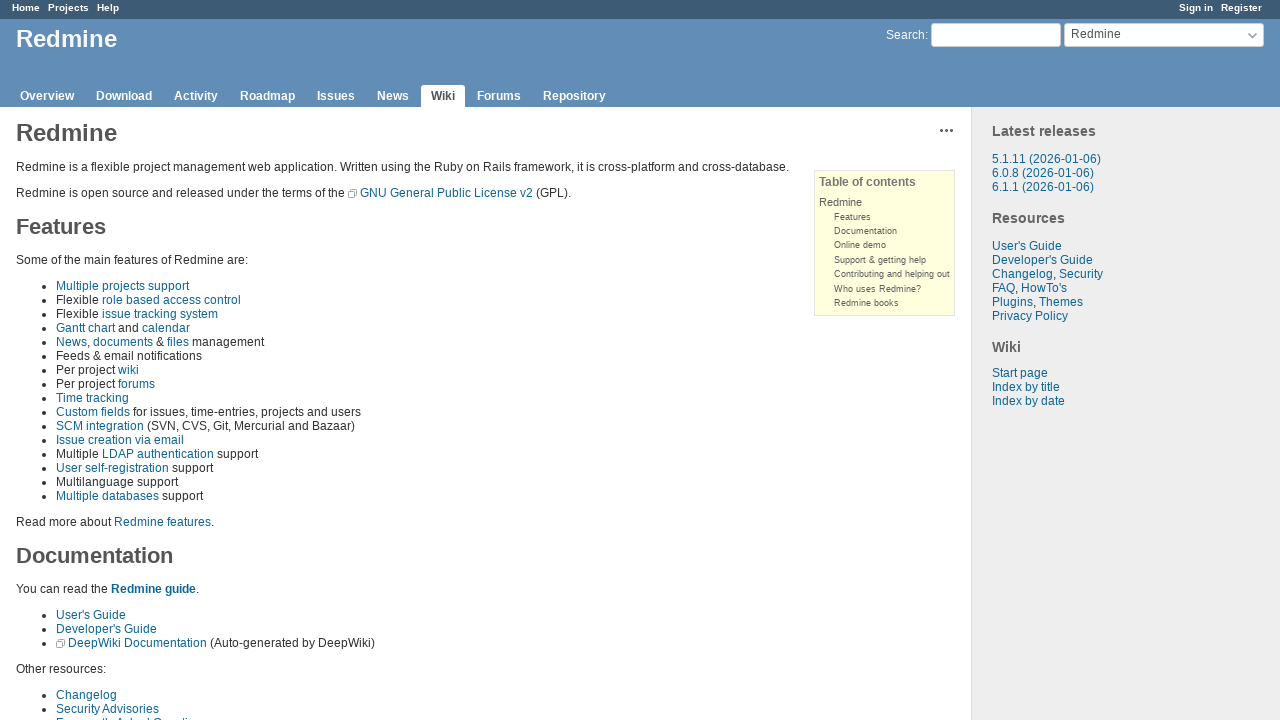

Clicked on the projects link in the top menu navigation at (68, 8) on a.projects
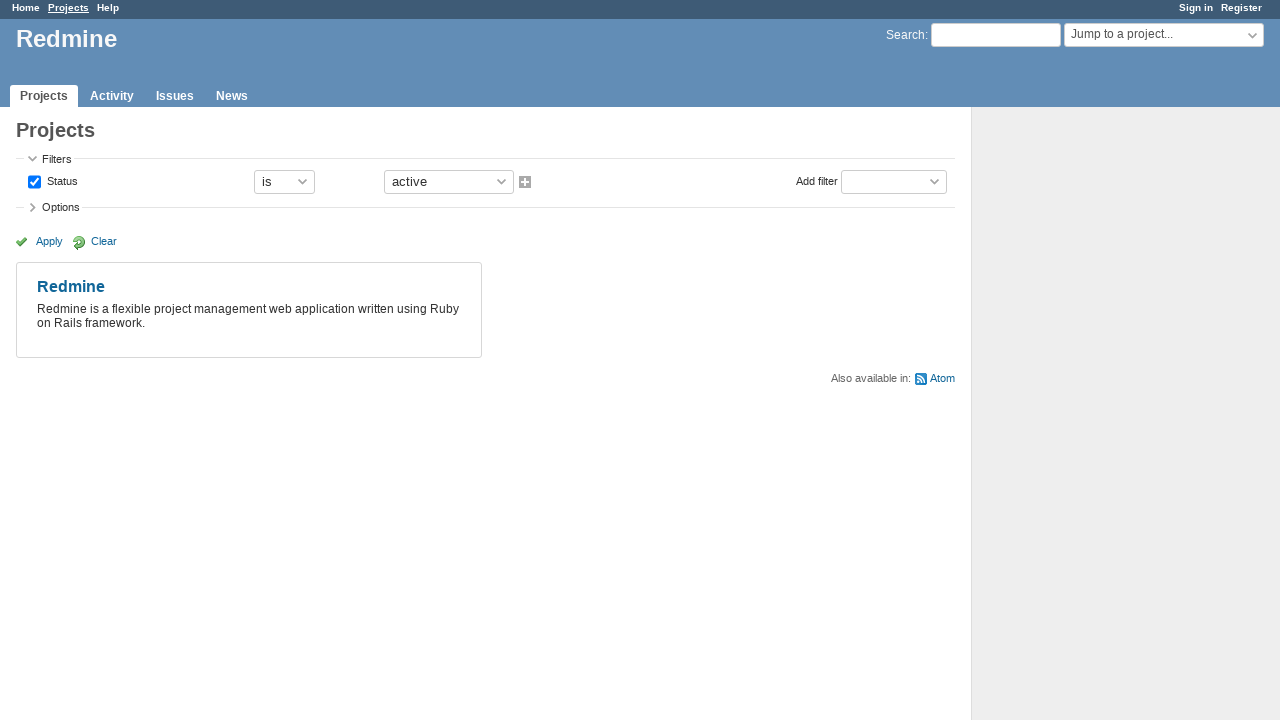

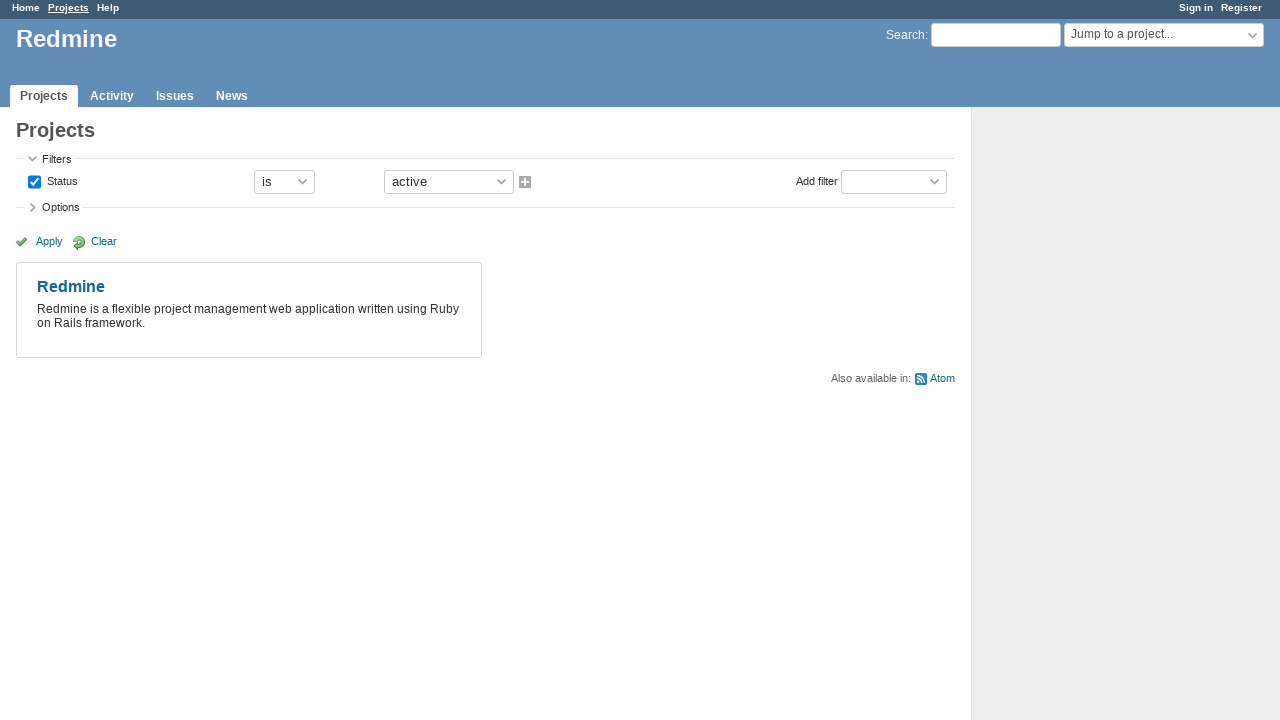